Tests adding specific grocery items (Cucumber, Brocolli, Beetroot) to cart on an e-commerce practice site by iterating through products and clicking "Add to cart" for matching items

Starting URL: https://rahulshettyacademy.com/seleniumPractise/

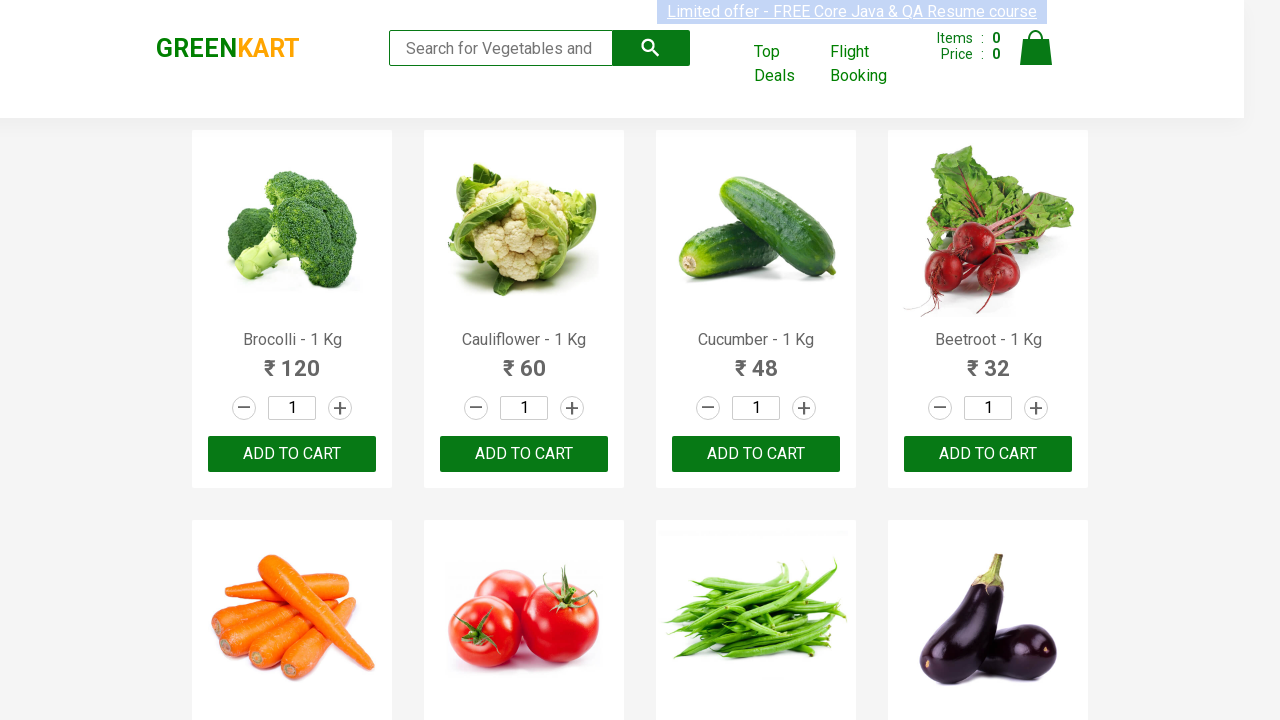

Waited for product names to load
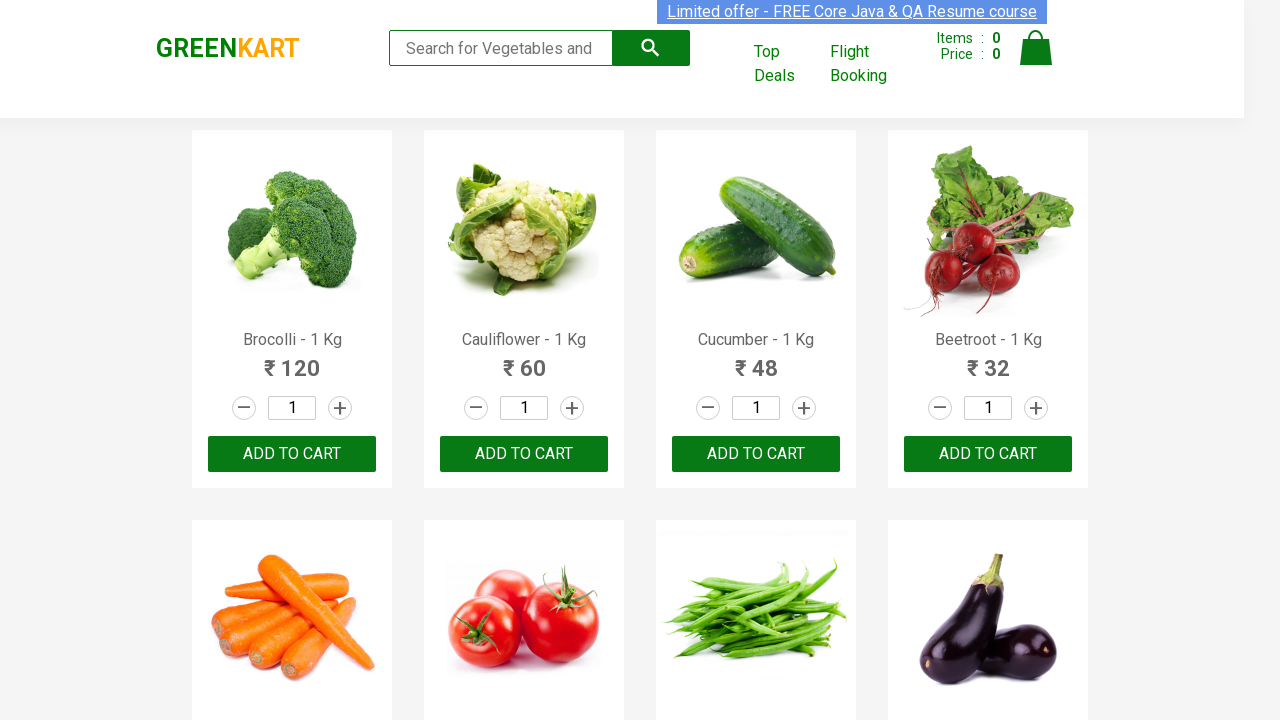

Retrieved all product elements from the page
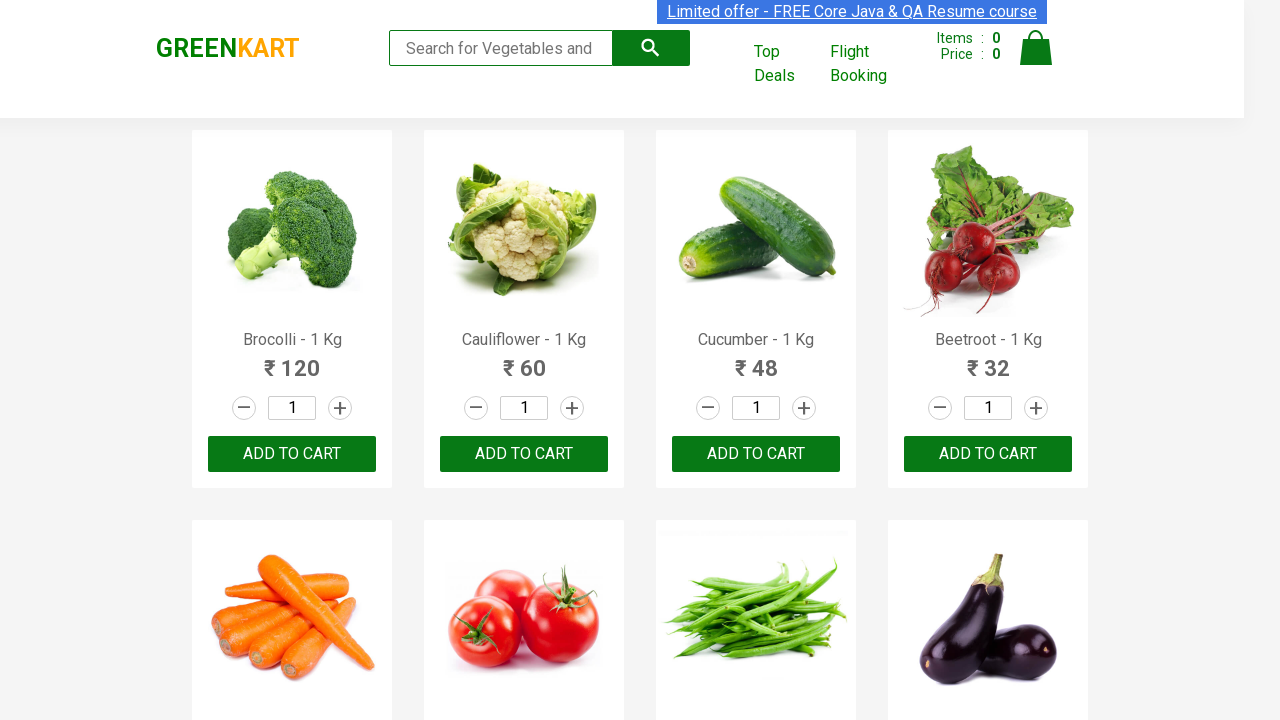

Retrieved product text: Brocolli - 1 Kg
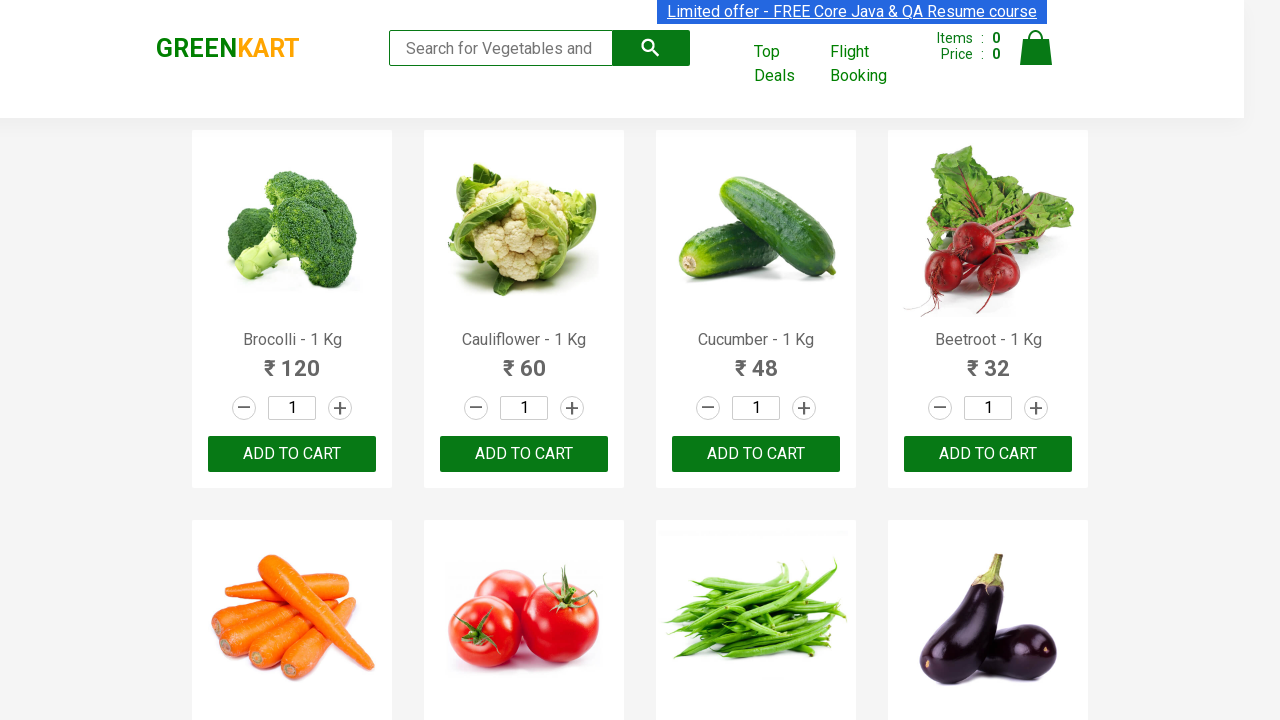

Clicked 'Add to cart' for Brocolli at (292, 454) on xpath=//div[@class='product-action']/button >> nth=0
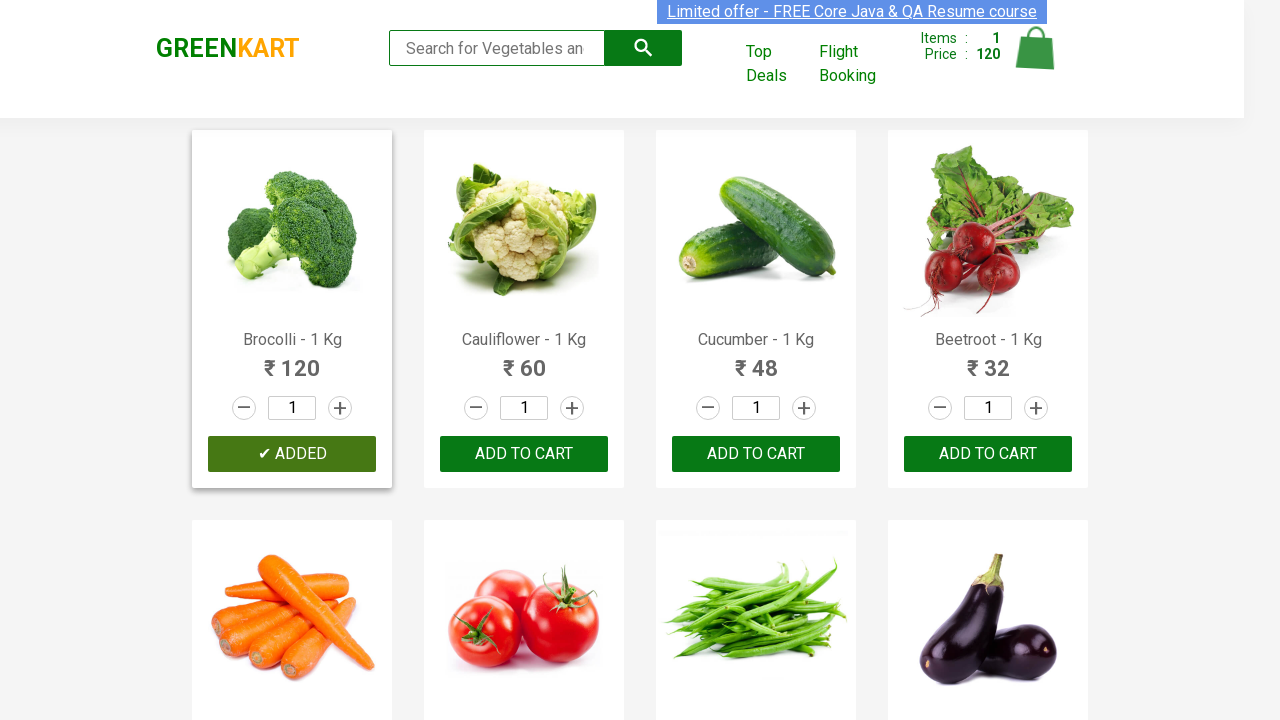

Retrieved product text: Cauliflower - 1 Kg
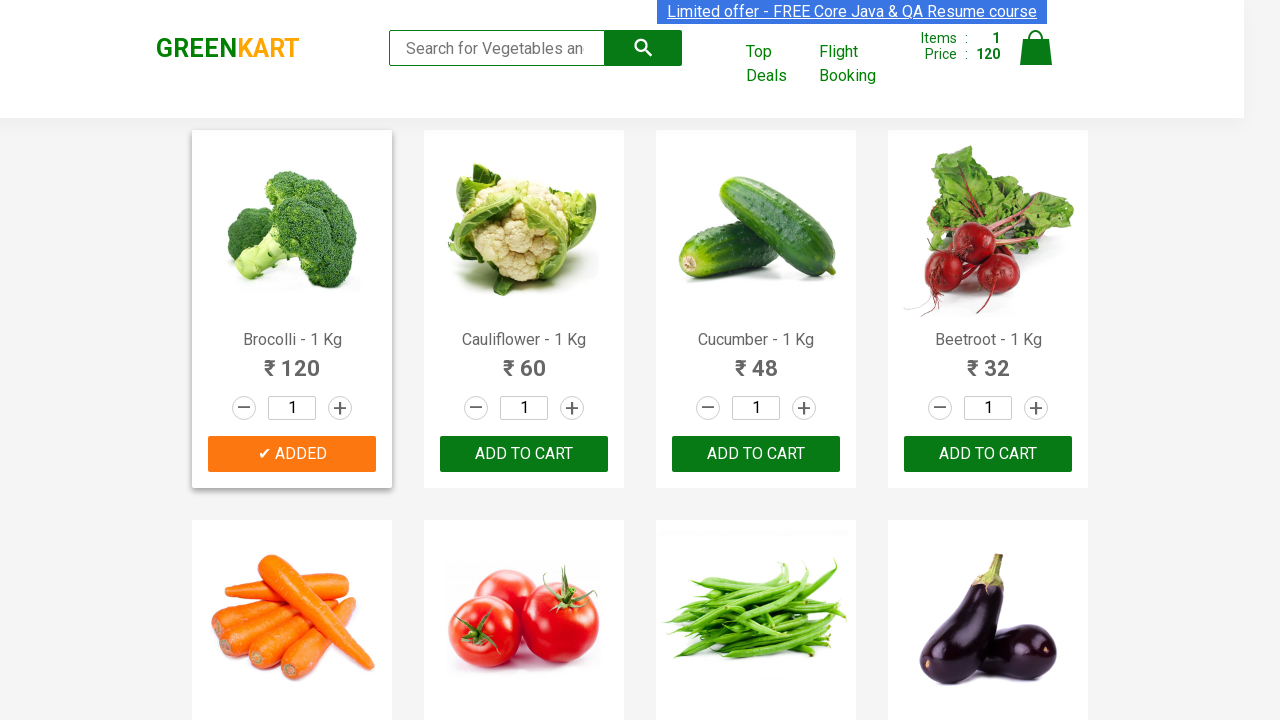

Retrieved product text: Cucumber - 1 Kg
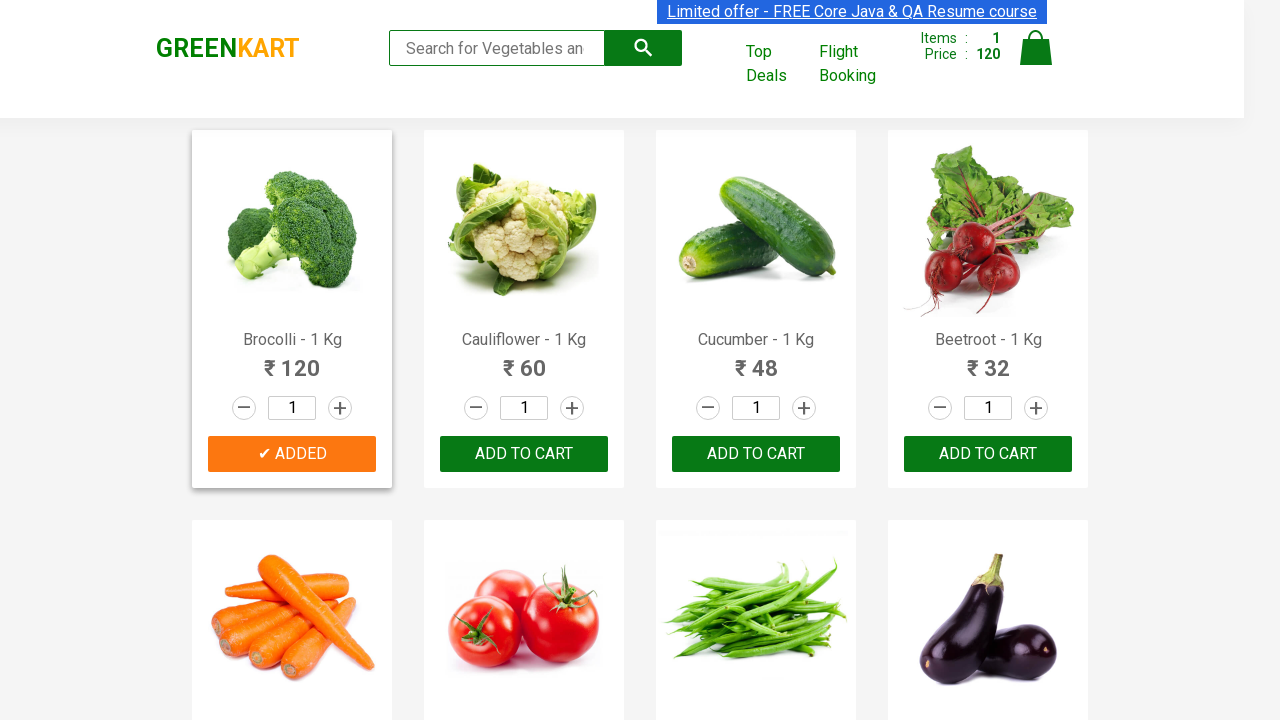

Clicked 'Add to cart' for Cucumber at (756, 454) on xpath=//div[@class='product-action']/button >> nth=2
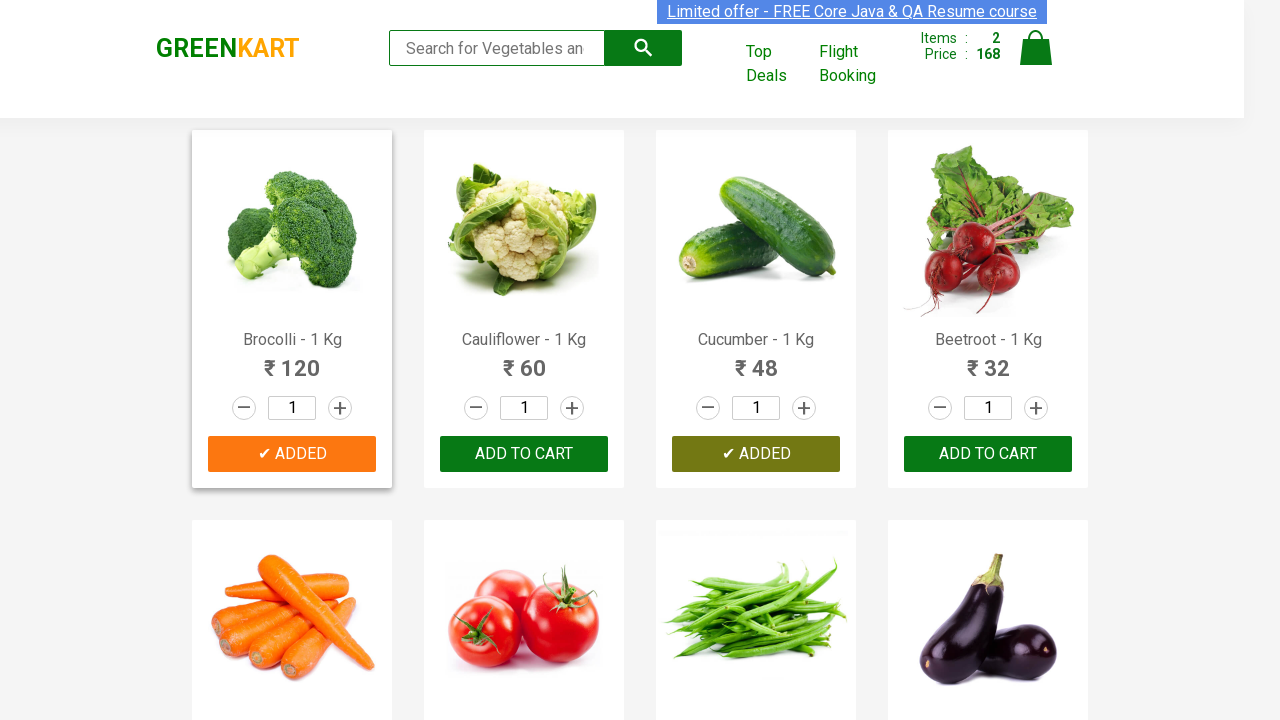

Retrieved product text: Beetroot - 1 Kg
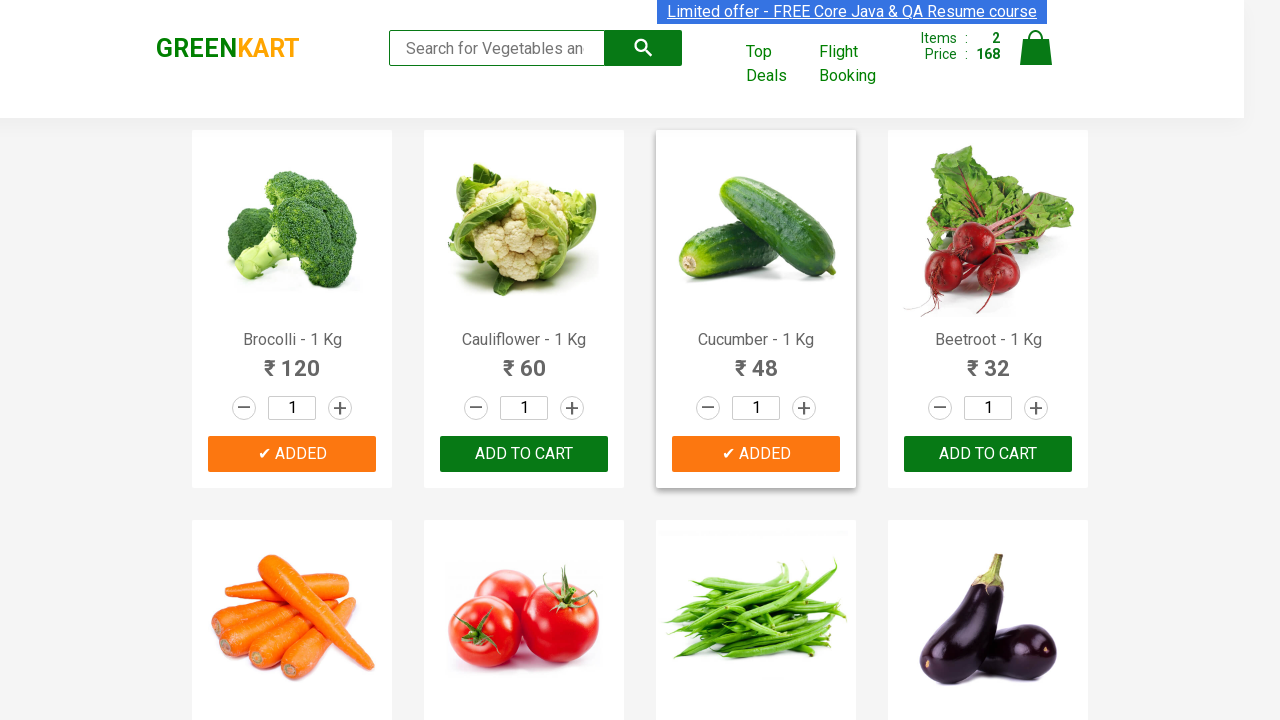

Clicked 'Add to cart' for Beetroot at (988, 454) on xpath=//div[@class='product-action']/button >> nth=3
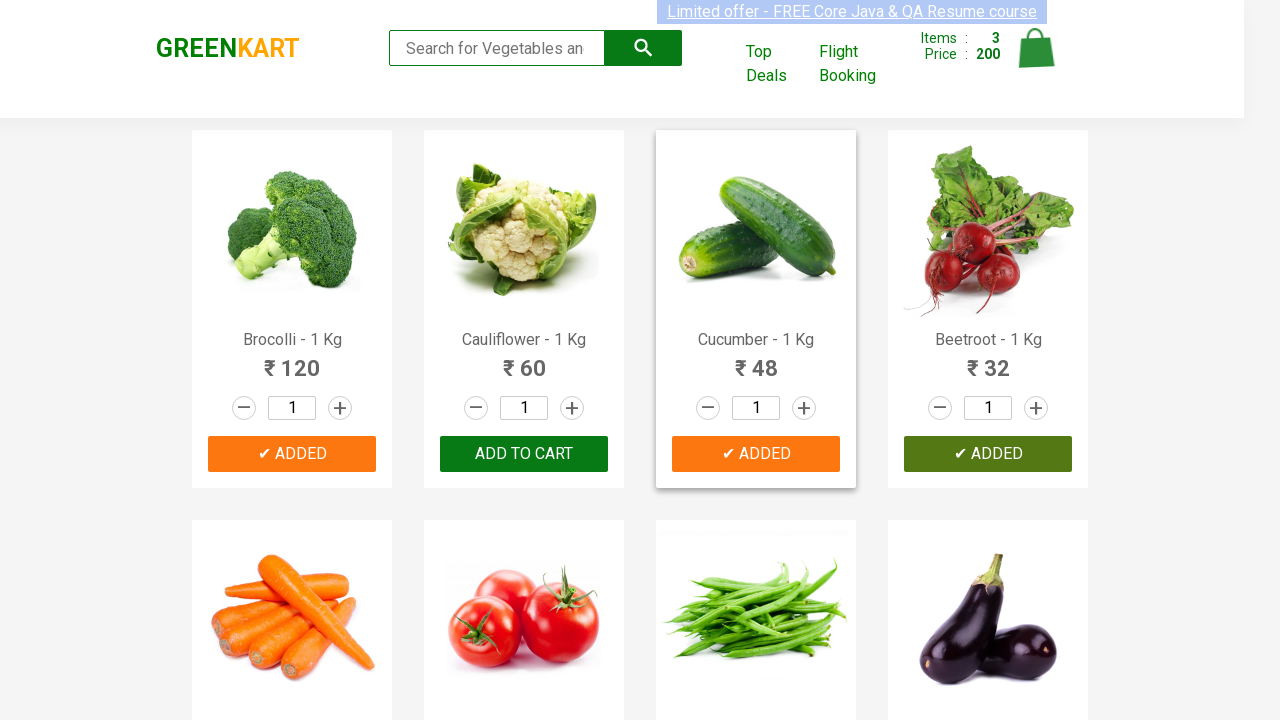

All required items (Cucumber, Brocolli, Beetroot) have been added to cart
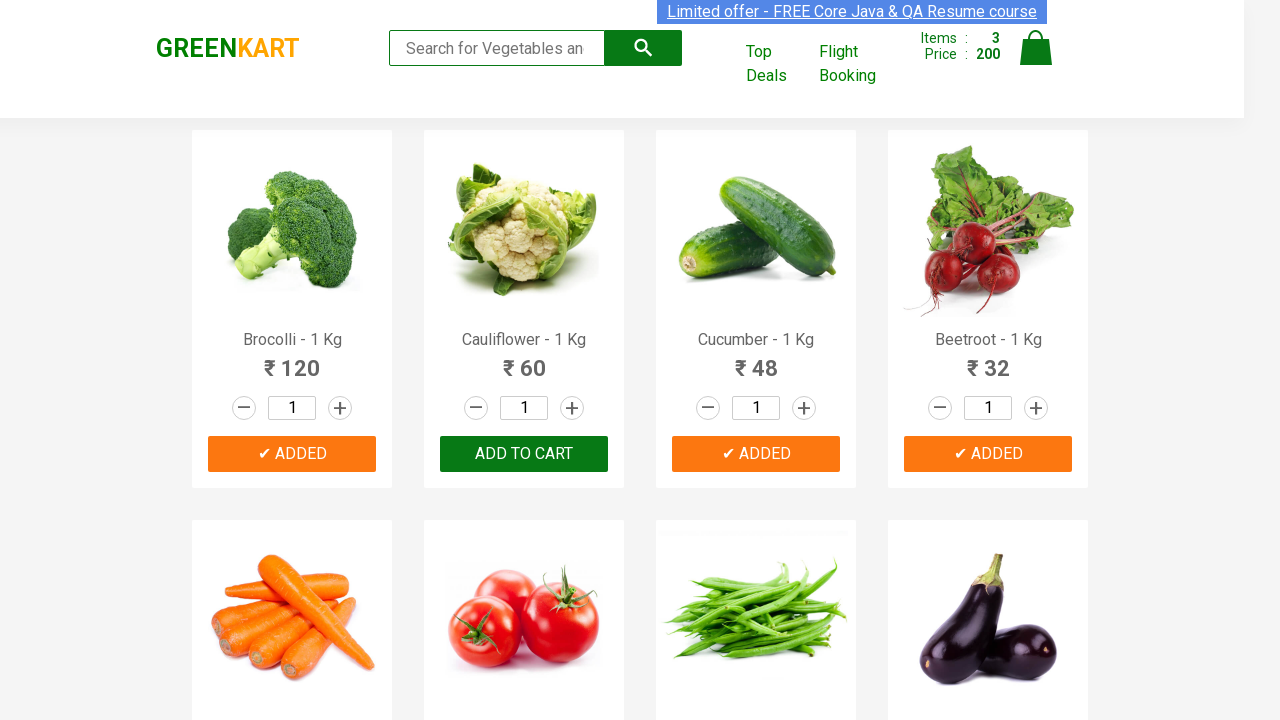

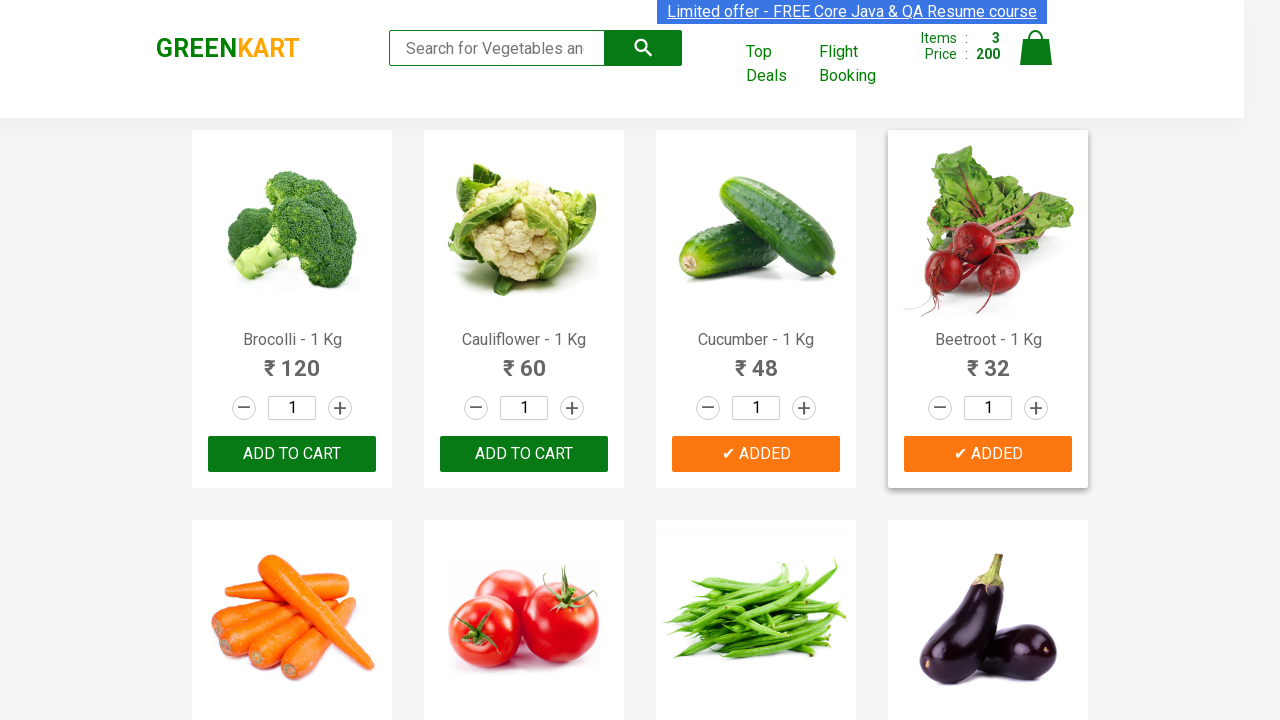